Tests dynamic dropdown functionality by selecting origin and destination stations for flight booking

Starting URL: https://rahulshettyacademy.com/dropdownsPractise/

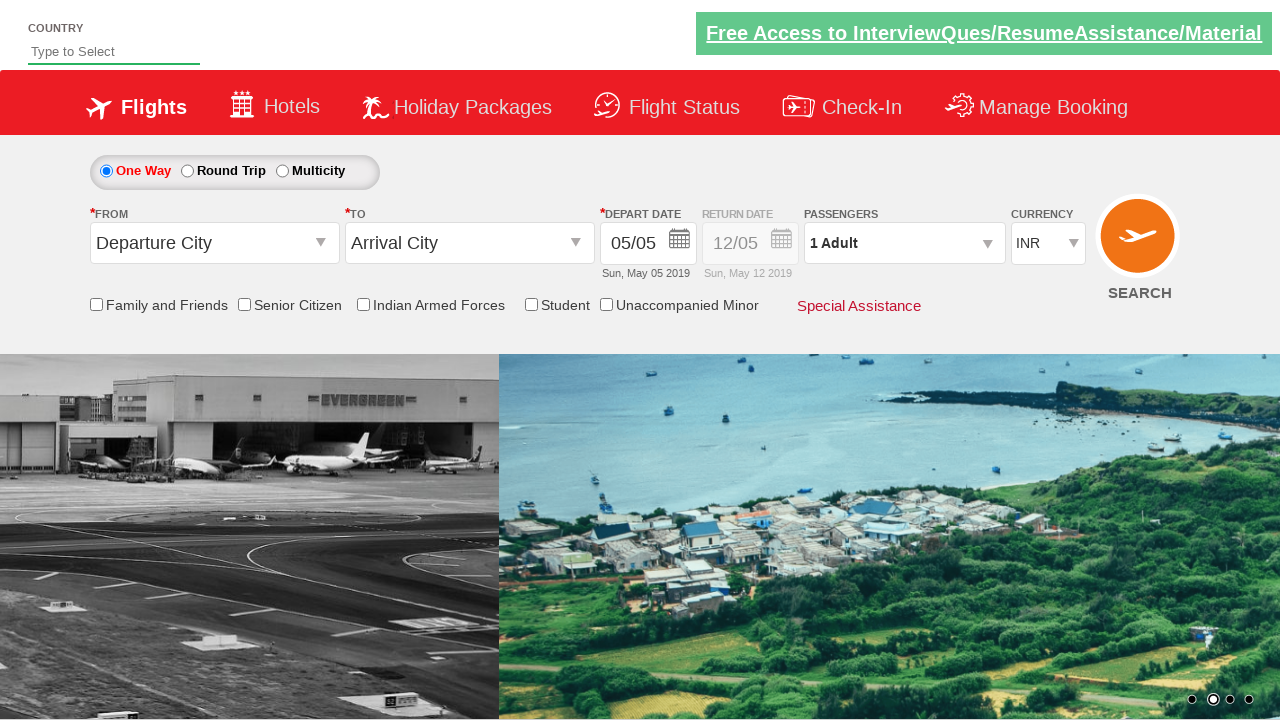

Clicked on origin station dropdown at (214, 243) on xpath=//input[@id='ctl00_mainContent_ddl_originStation1_CTXT']
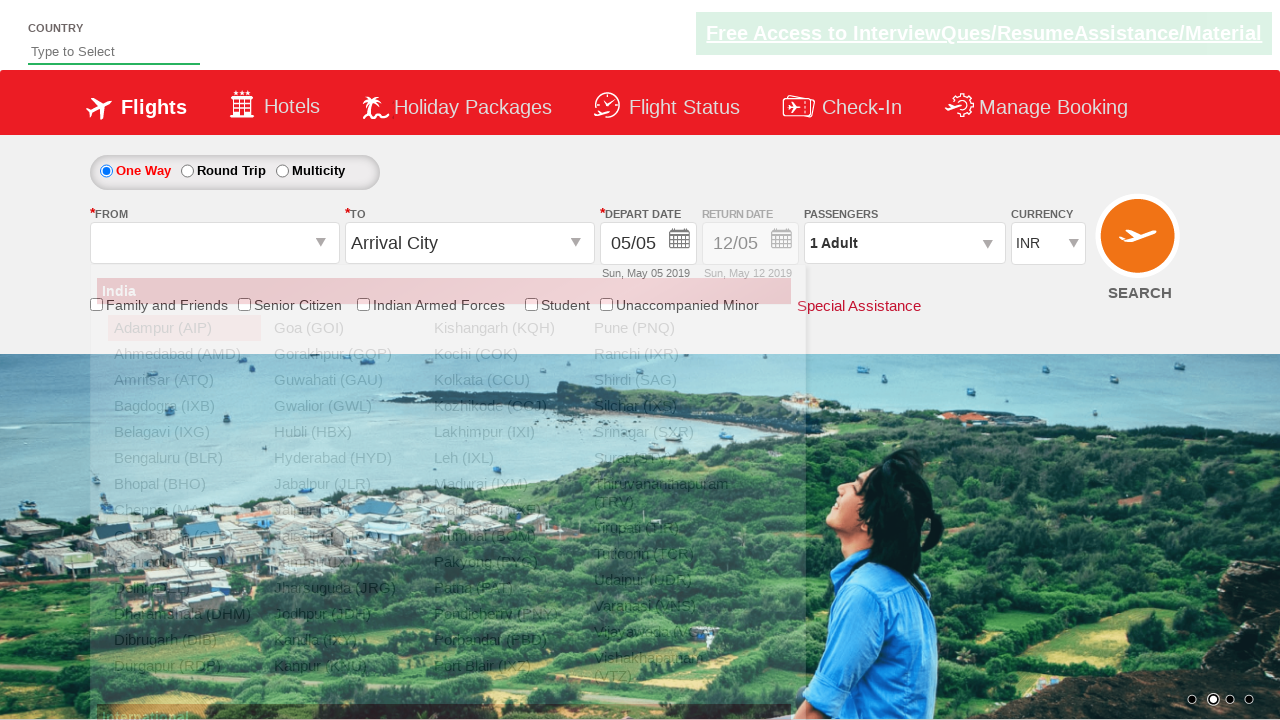

Selected Delhi as origin station at (184, 588) on xpath=//a[@value='DEL']
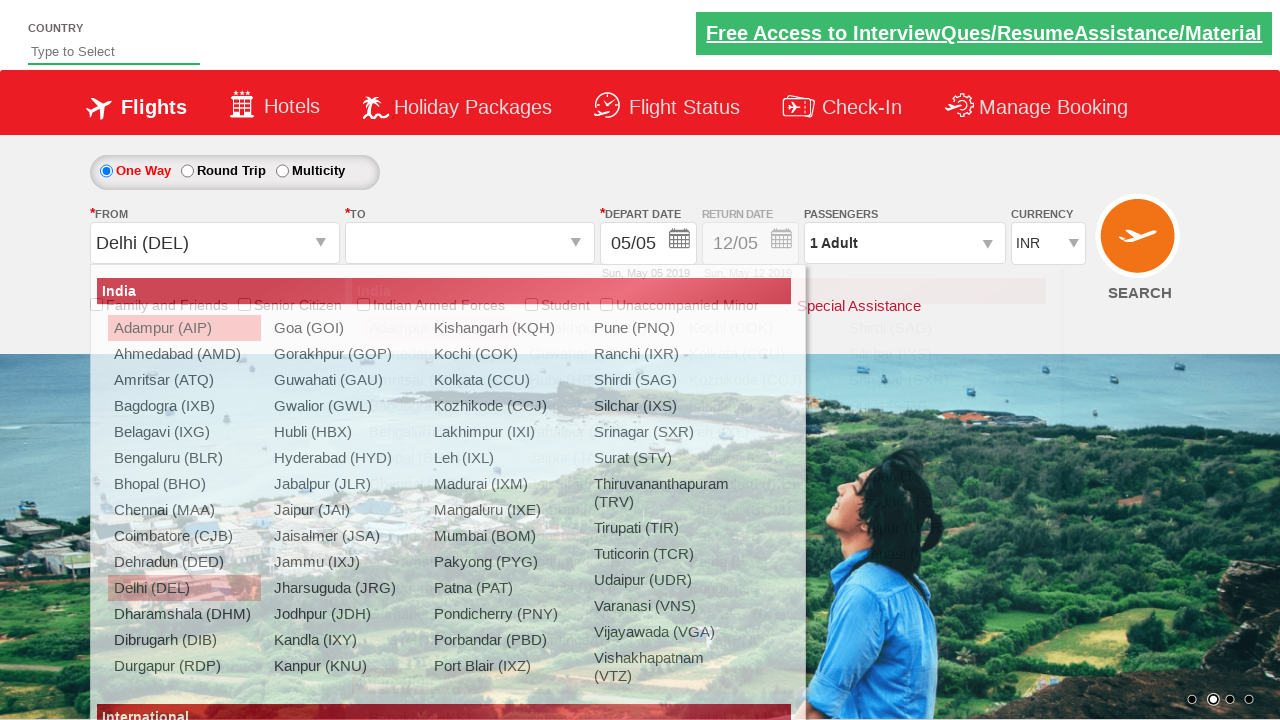

Selected Bombay/Mumbai as destination station at (759, 510) on (//a[@value='BOM'])[2]
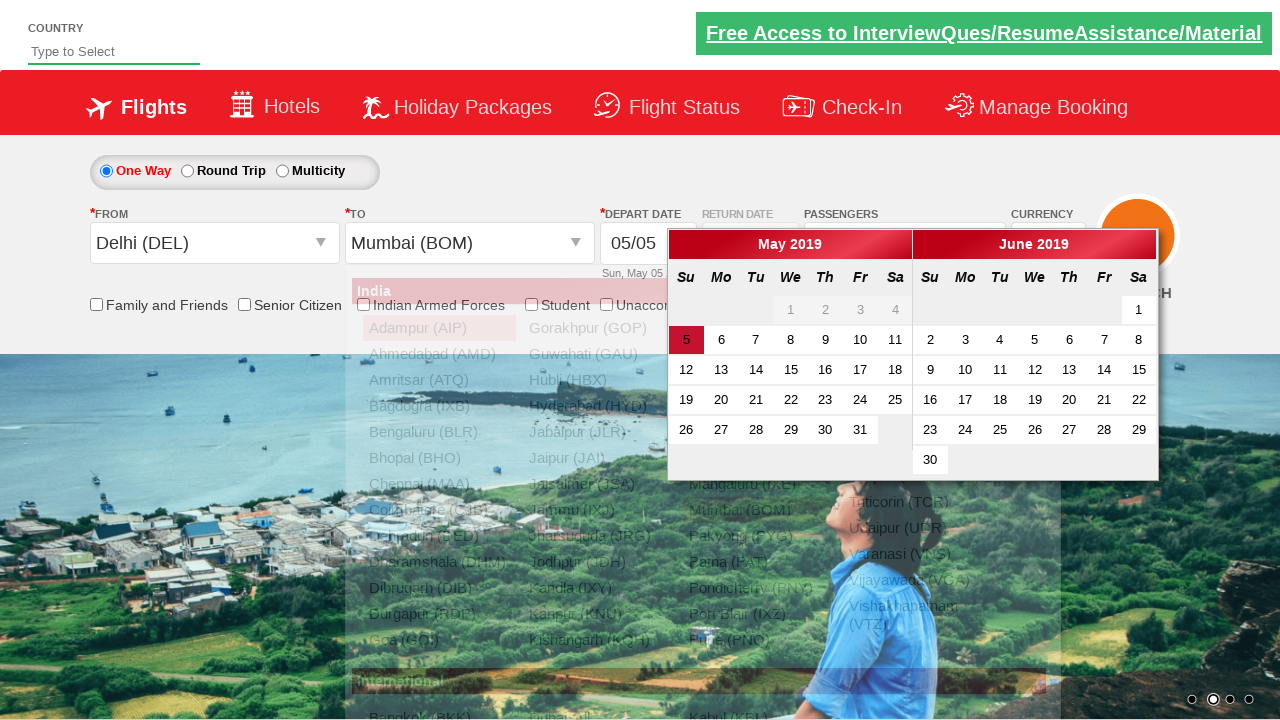

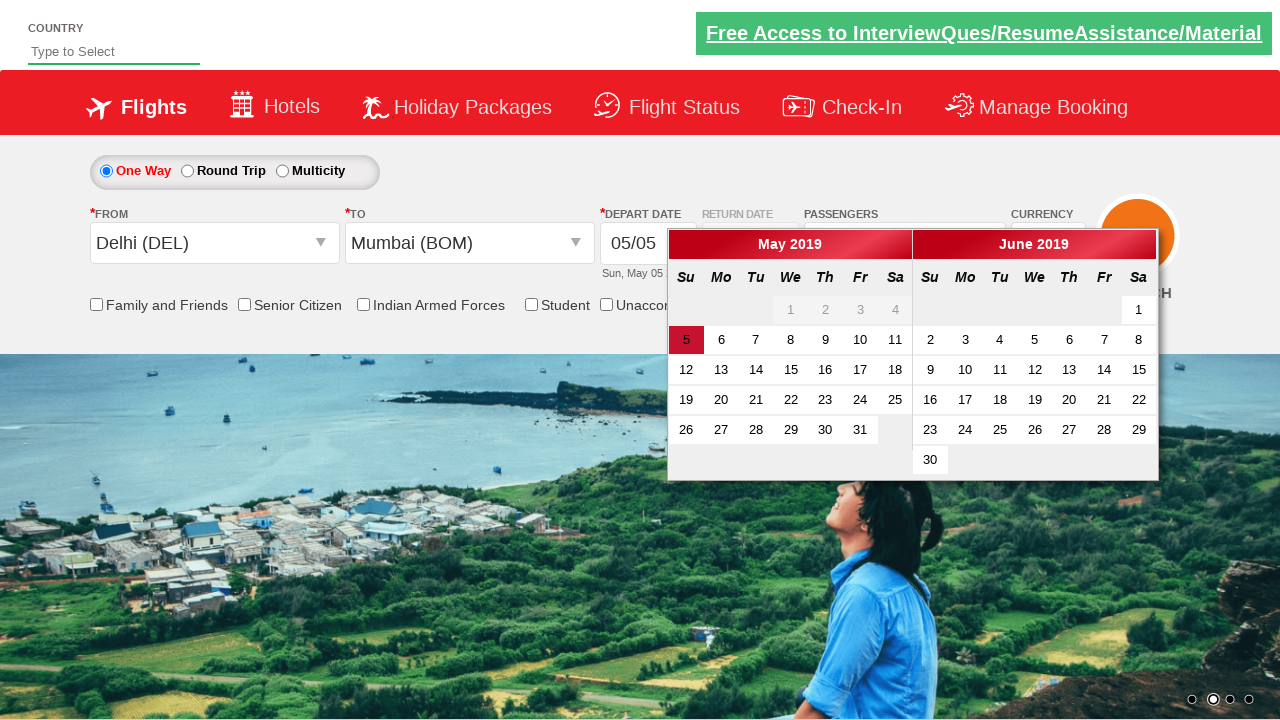